Tests mouse release action after click-and-hold and move operations during a drag sequence

Starting URL: https://crossbrowsertesting.github.io/drag-and-drop

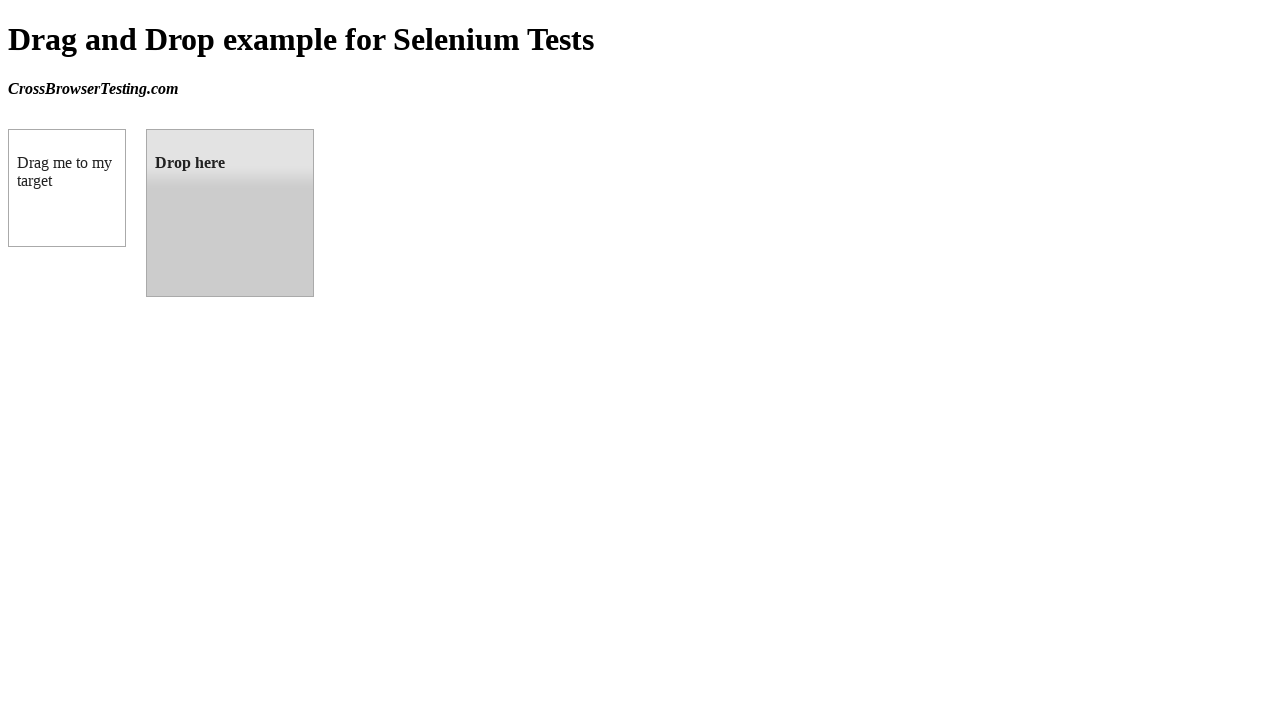

Located source element (draggable box A)
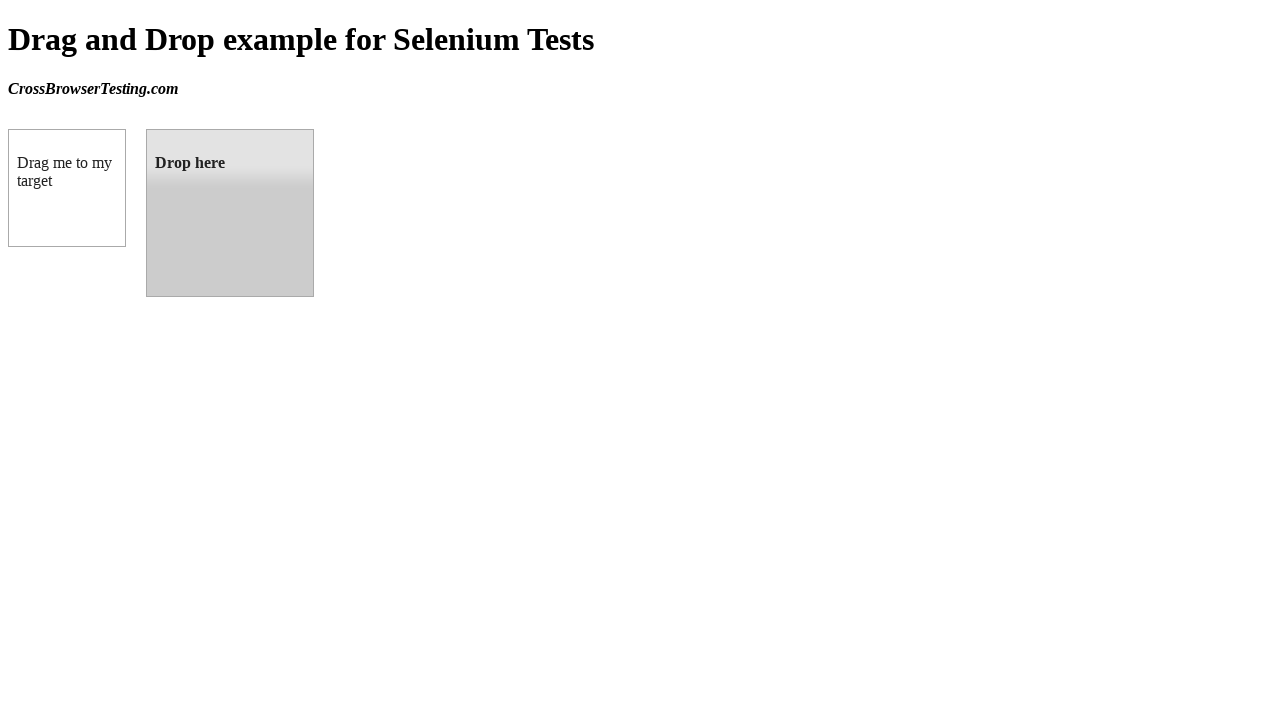

Located target element (droppable box B)
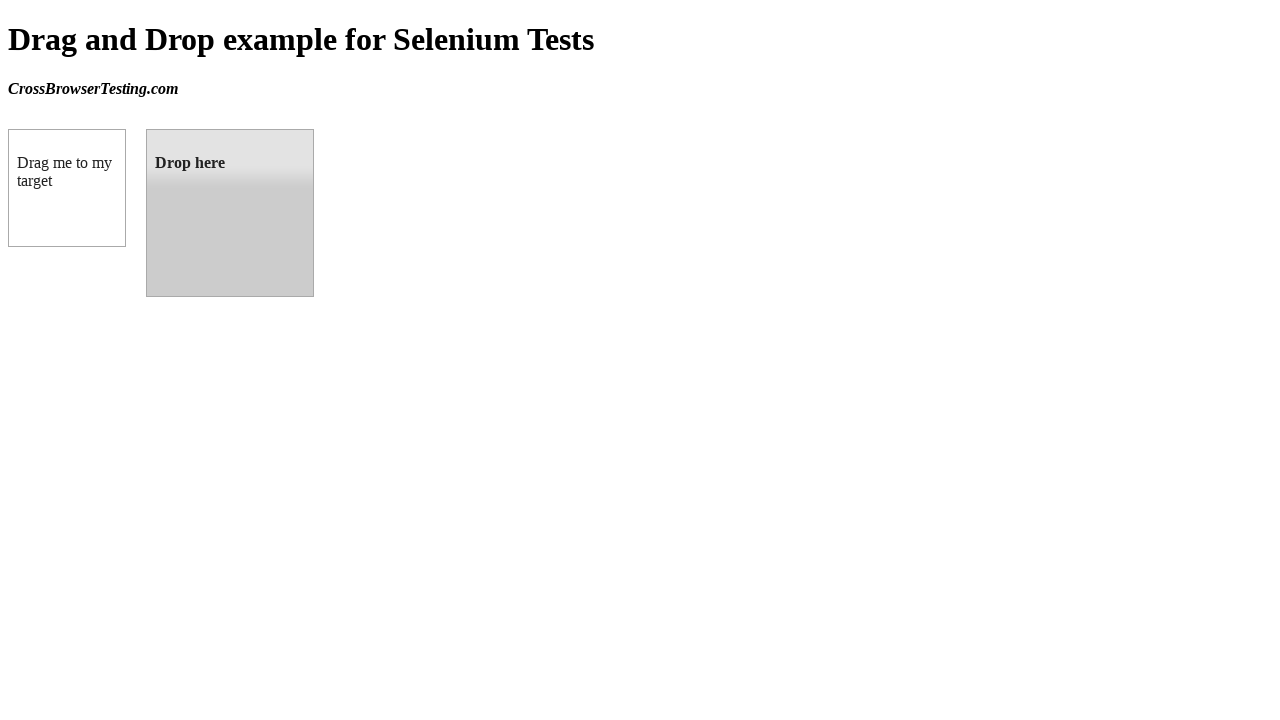

Retrieved bounding box for source element
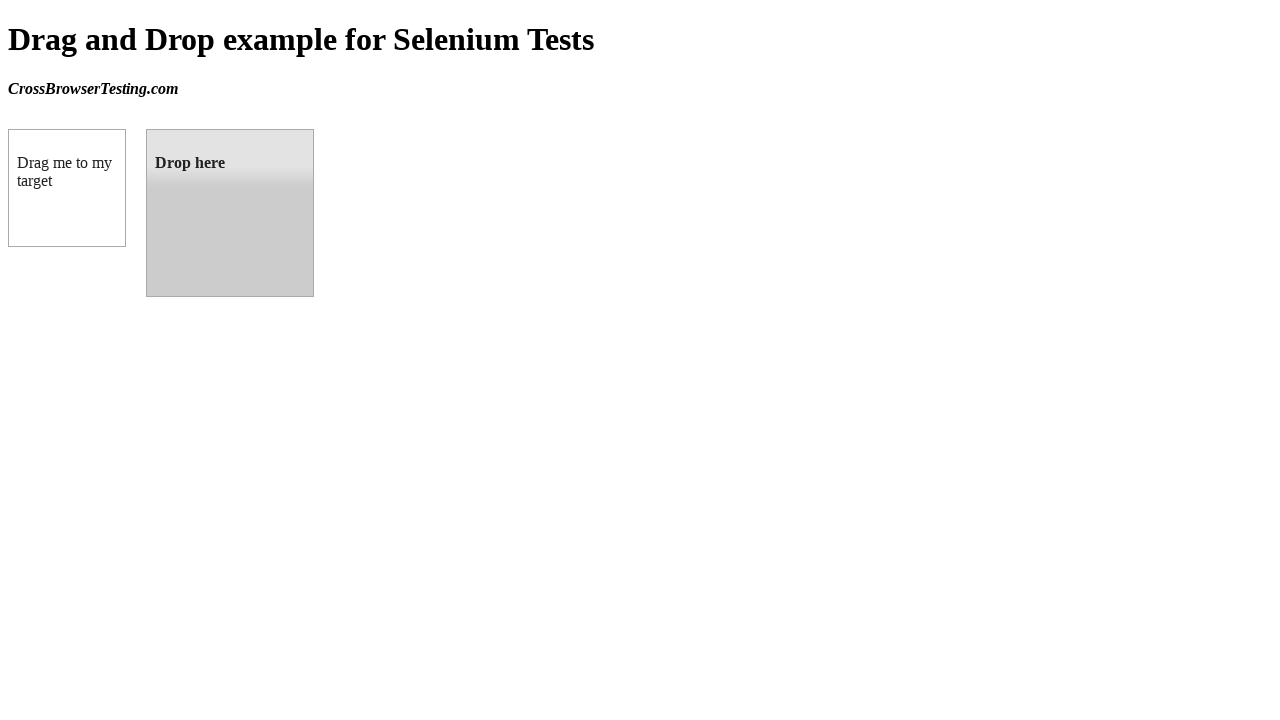

Retrieved bounding box for target element
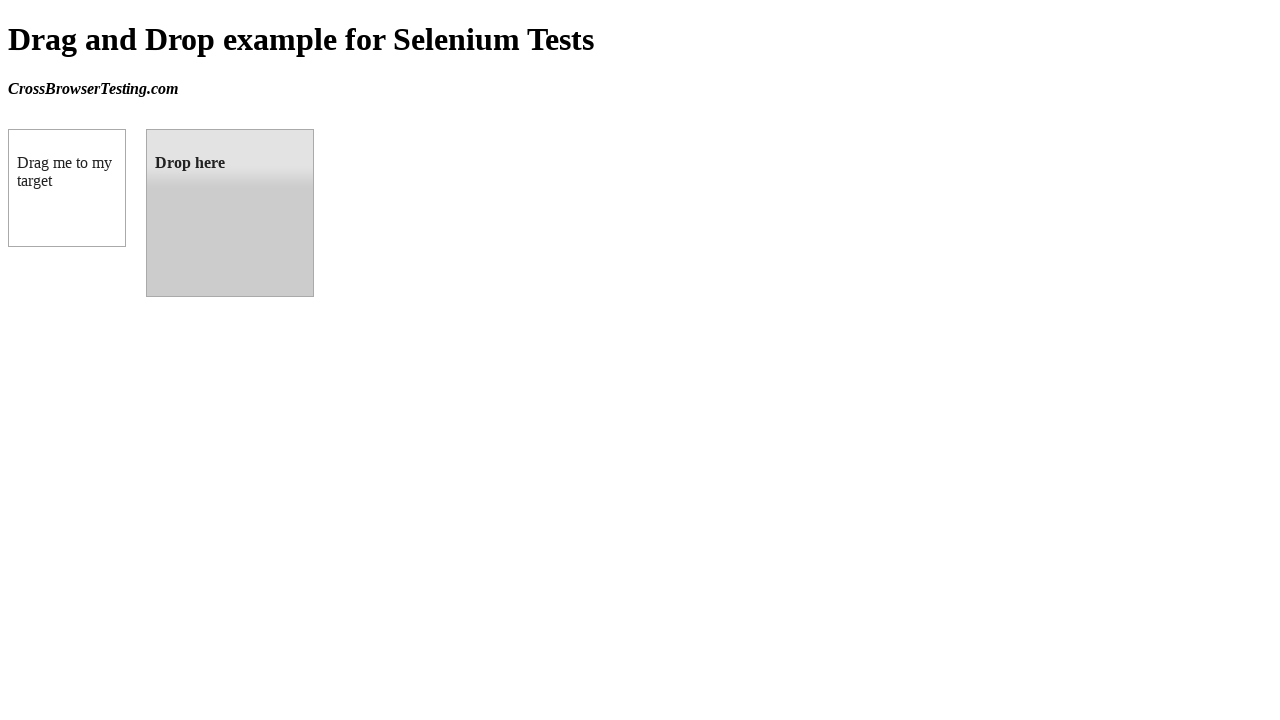

Moved mouse to center of source element at (67, 188)
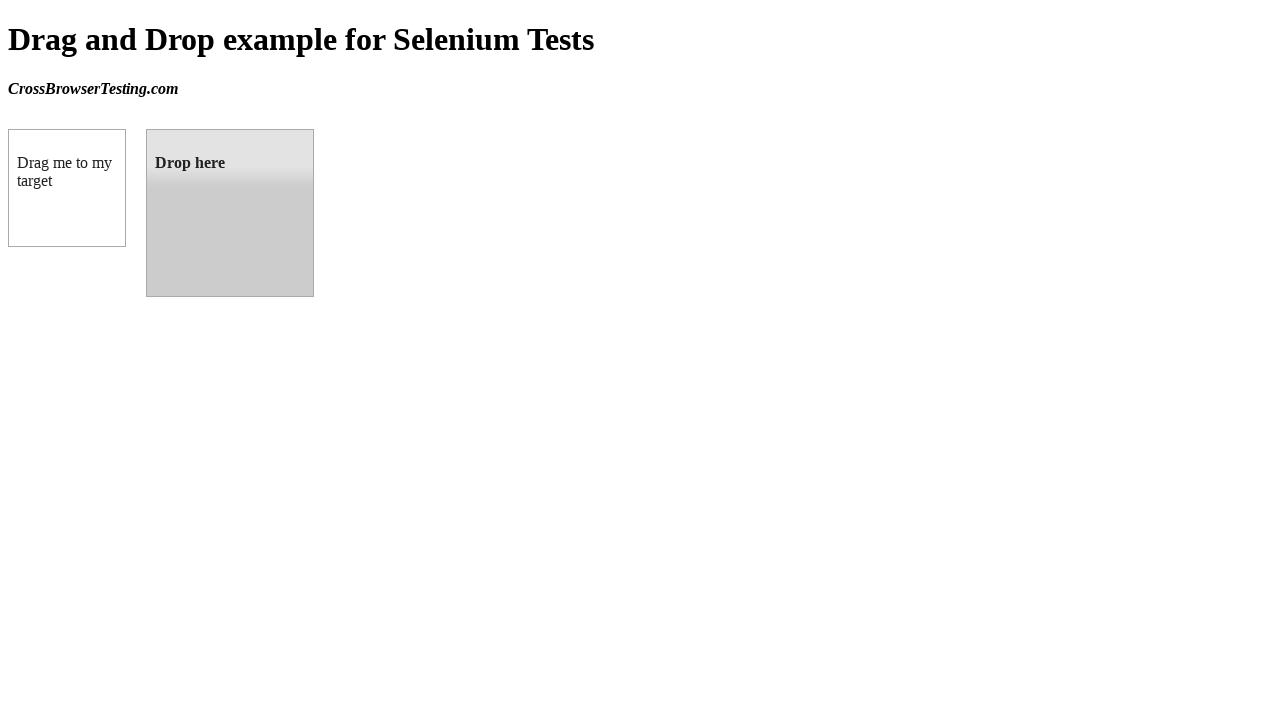

Performed mouse down (click and hold) on source element at (67, 188)
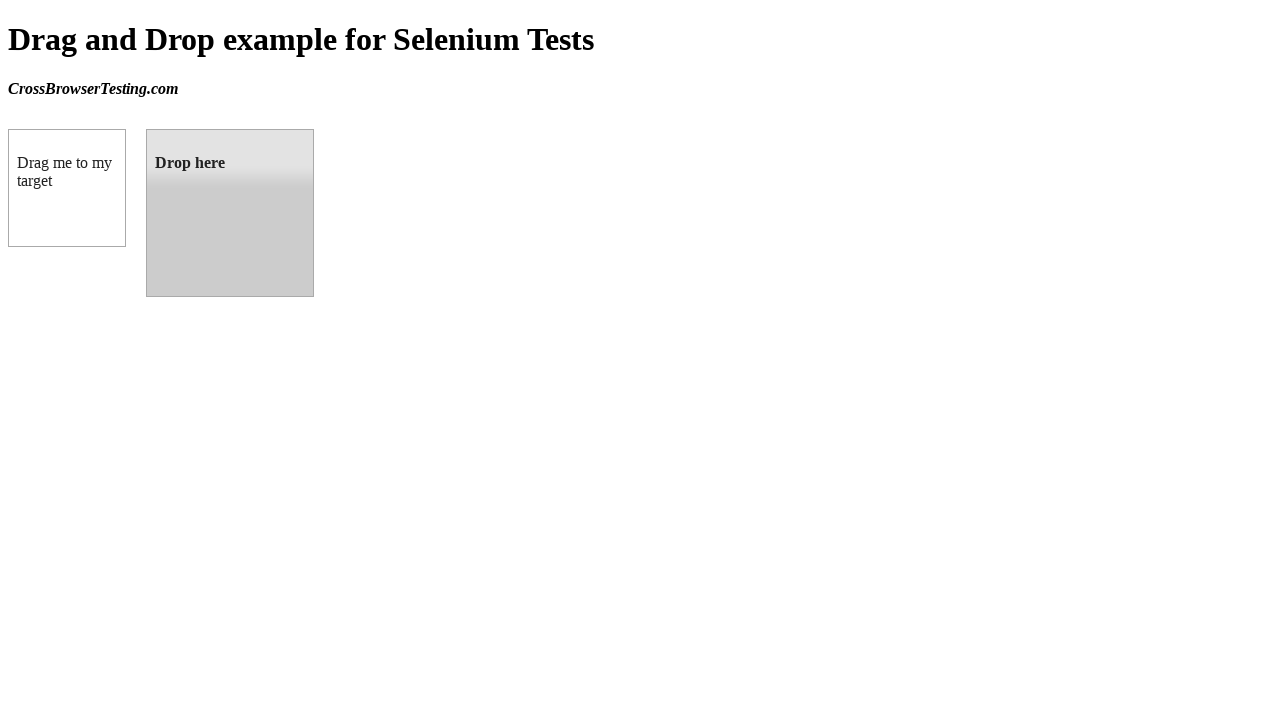

Moved mouse to center of target element while holding down at (230, 213)
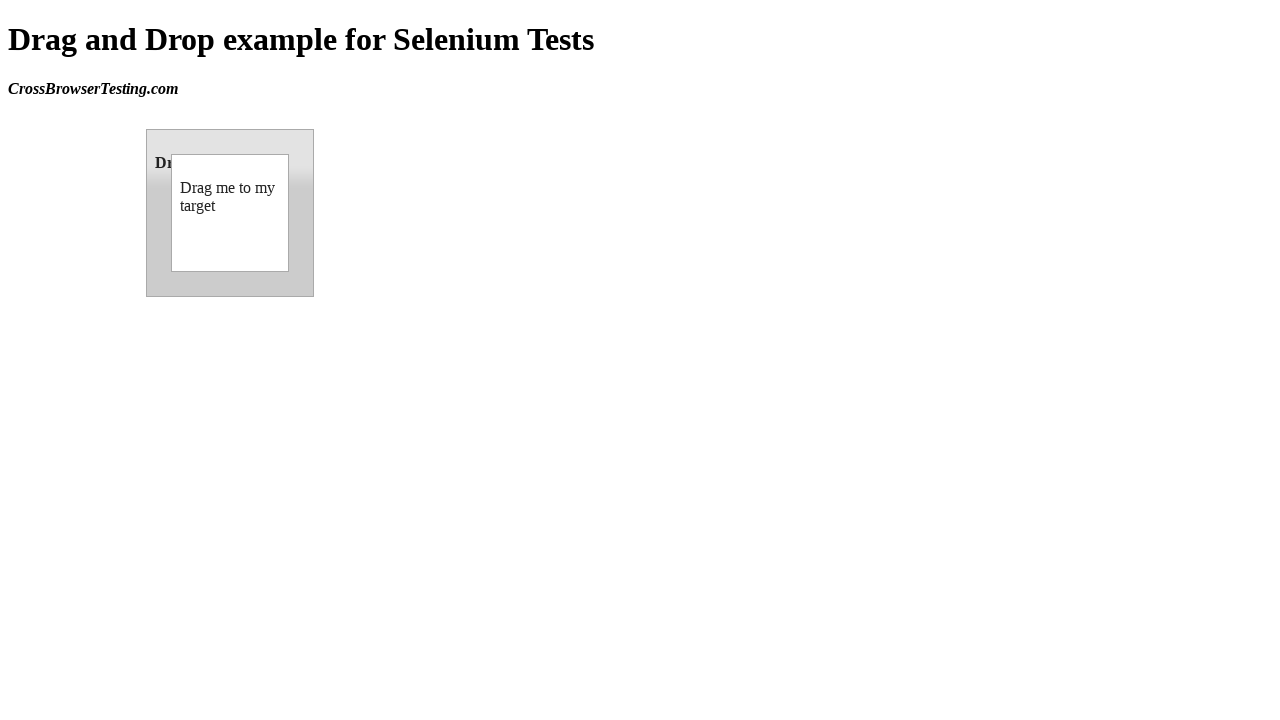

Released mouse button to complete drag operation at (230, 213)
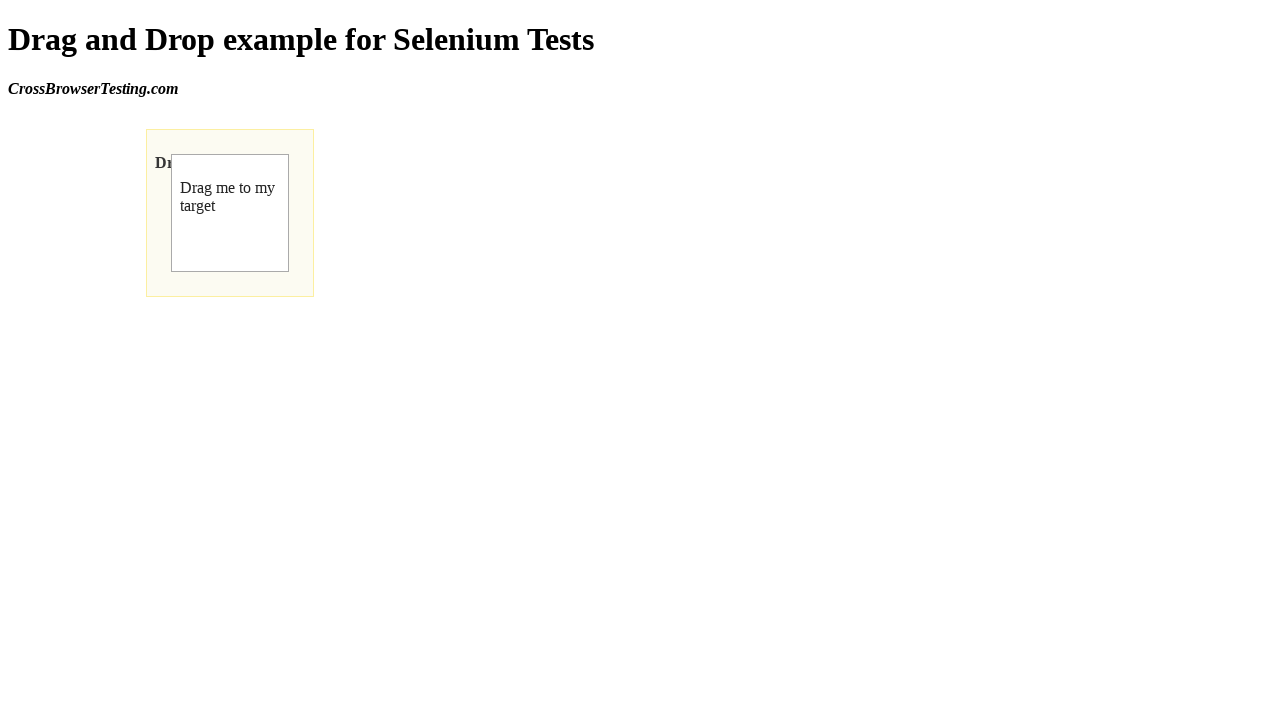

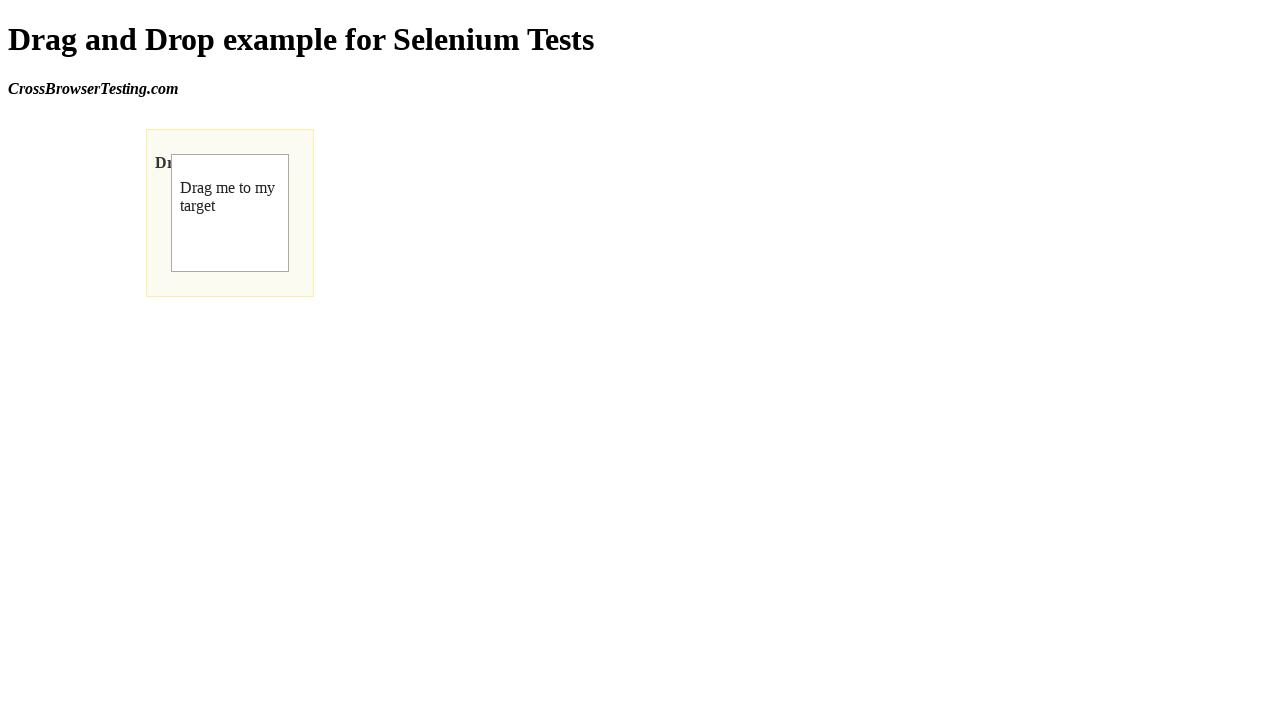